Tests nested frames functionality by navigating to the nested frames page, switching between frame levels (top frame, then middle frame), and verifying the content within the nested frame structure.

Starting URL: https://the-internet.herokuapp.com/

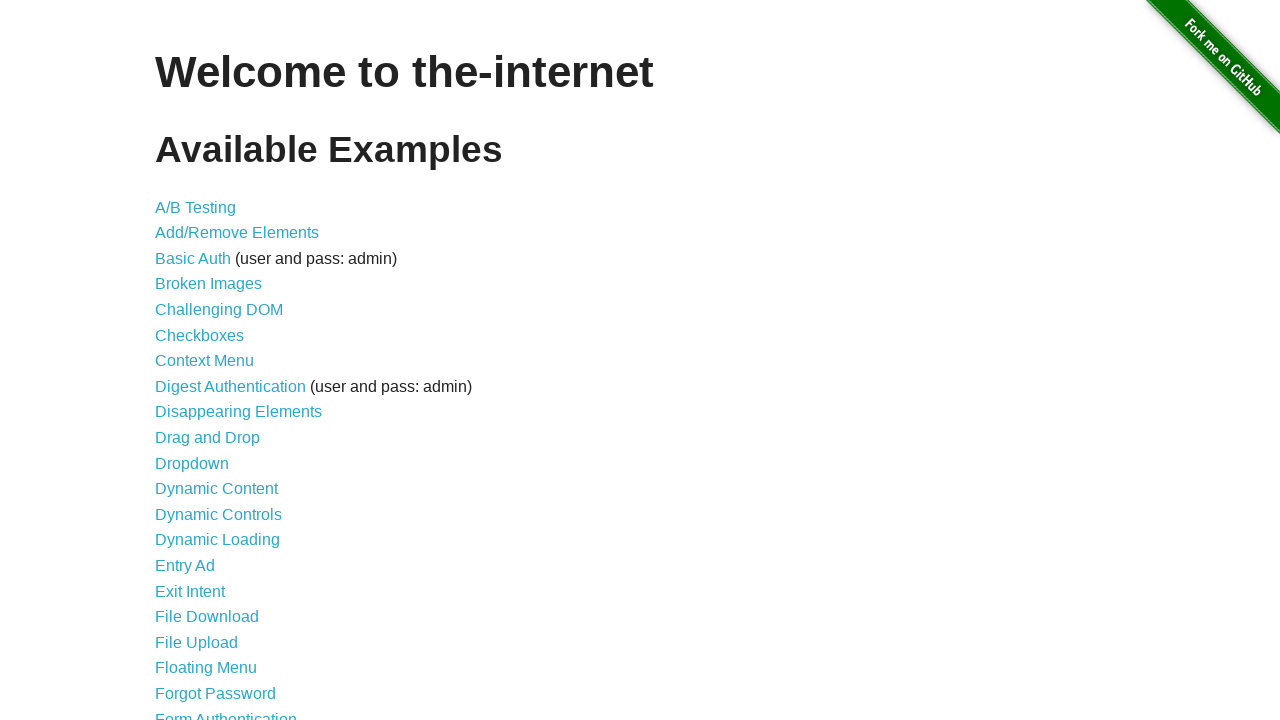

Waited for nested frames link to be available
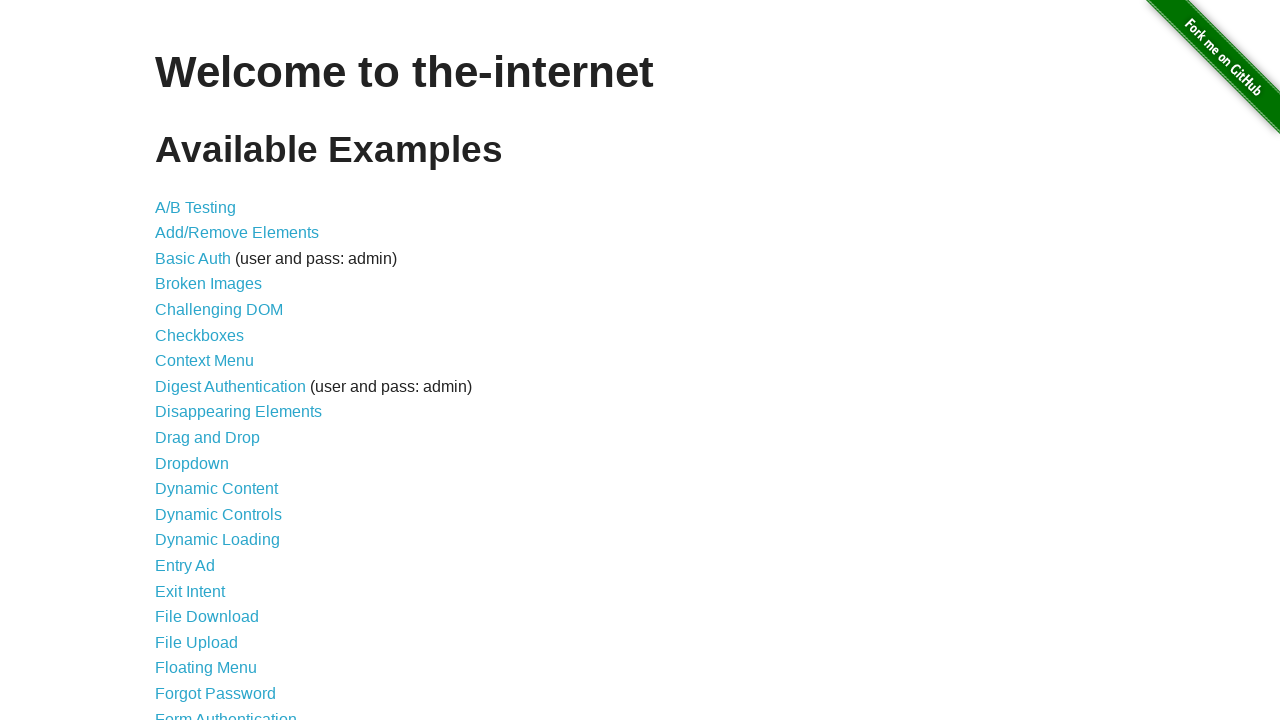

Clicked on nested frames link at (210, 395) on a[href*='nested_frames']
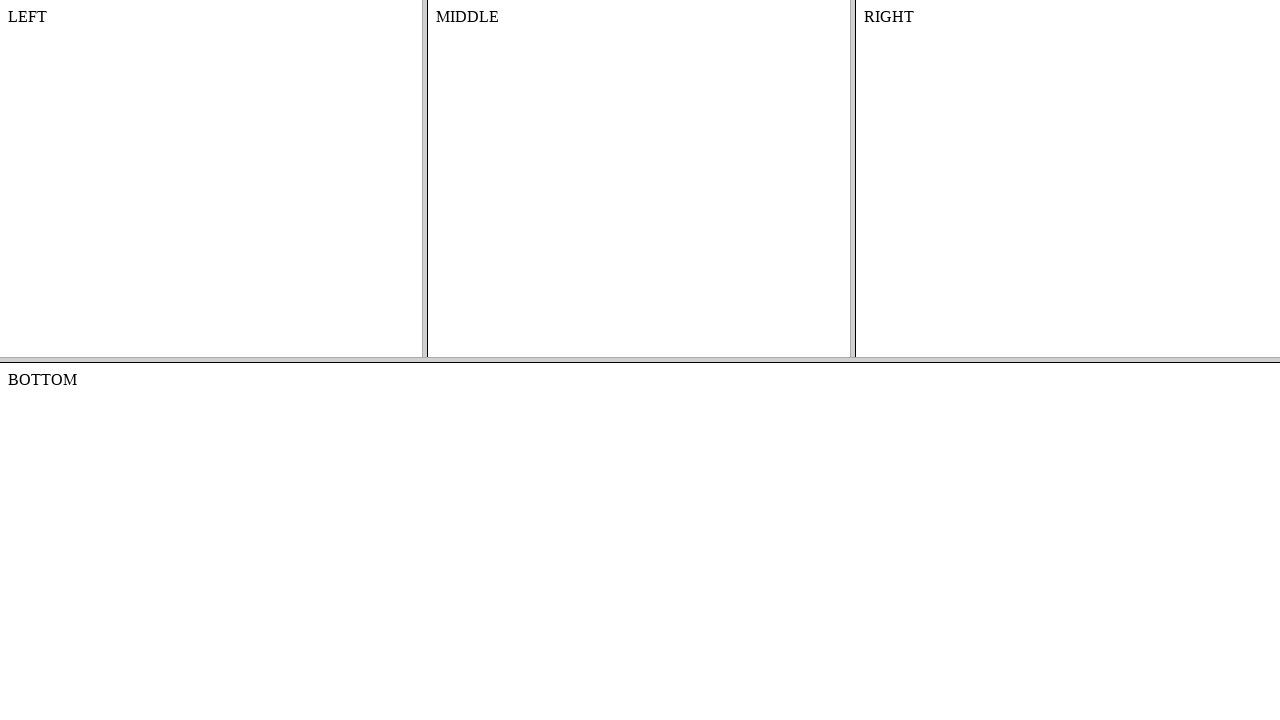

Located and switched to top frame
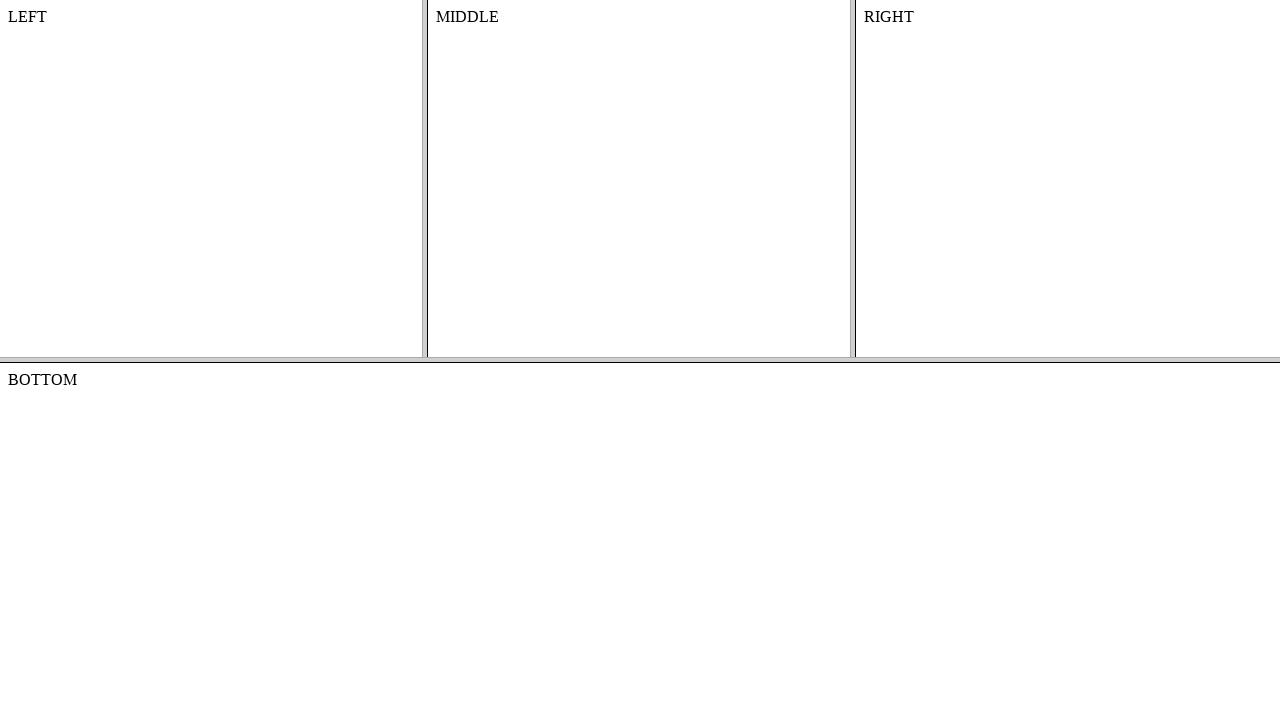

Located middle frame within top frame
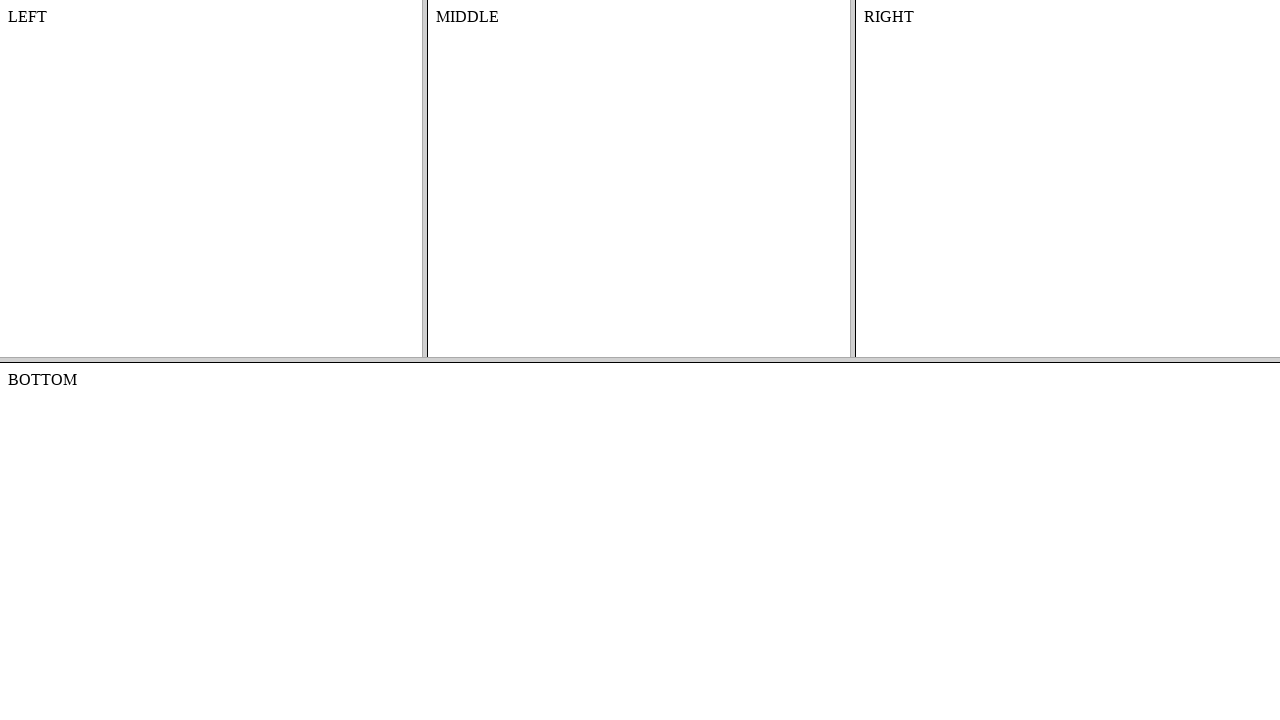

Retrieved text content from middle frame
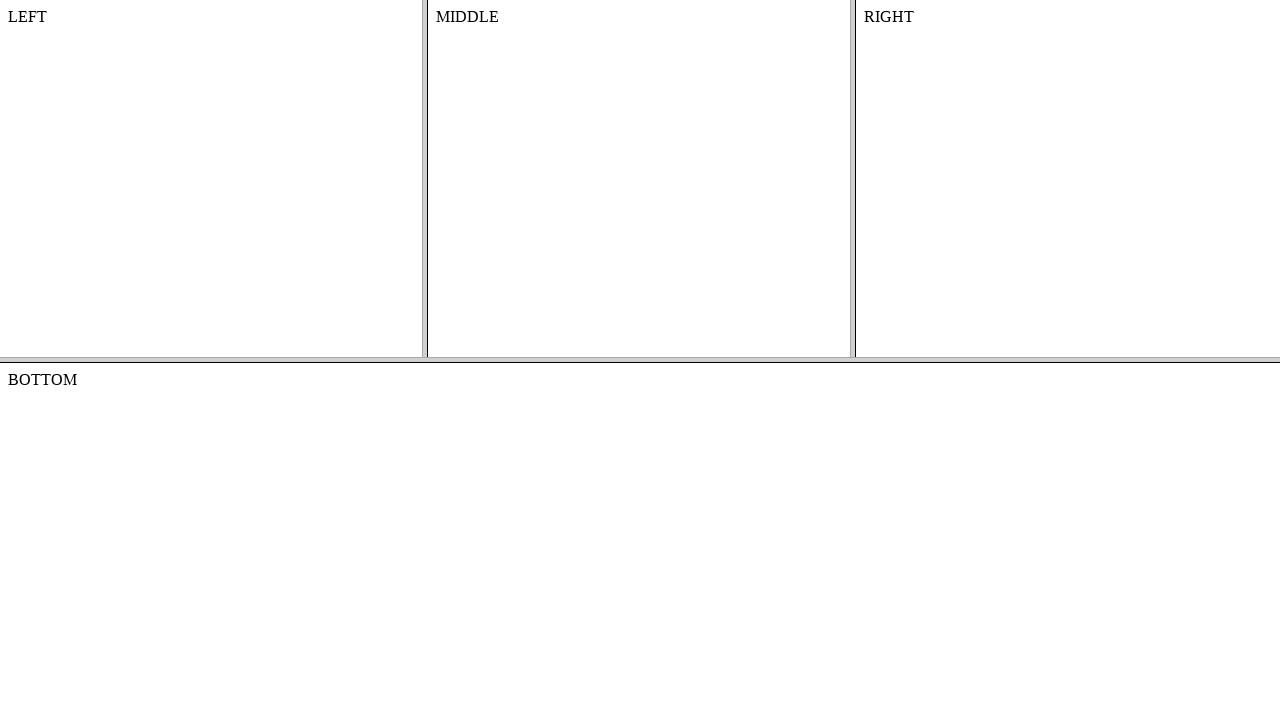

Printed content from middle frame
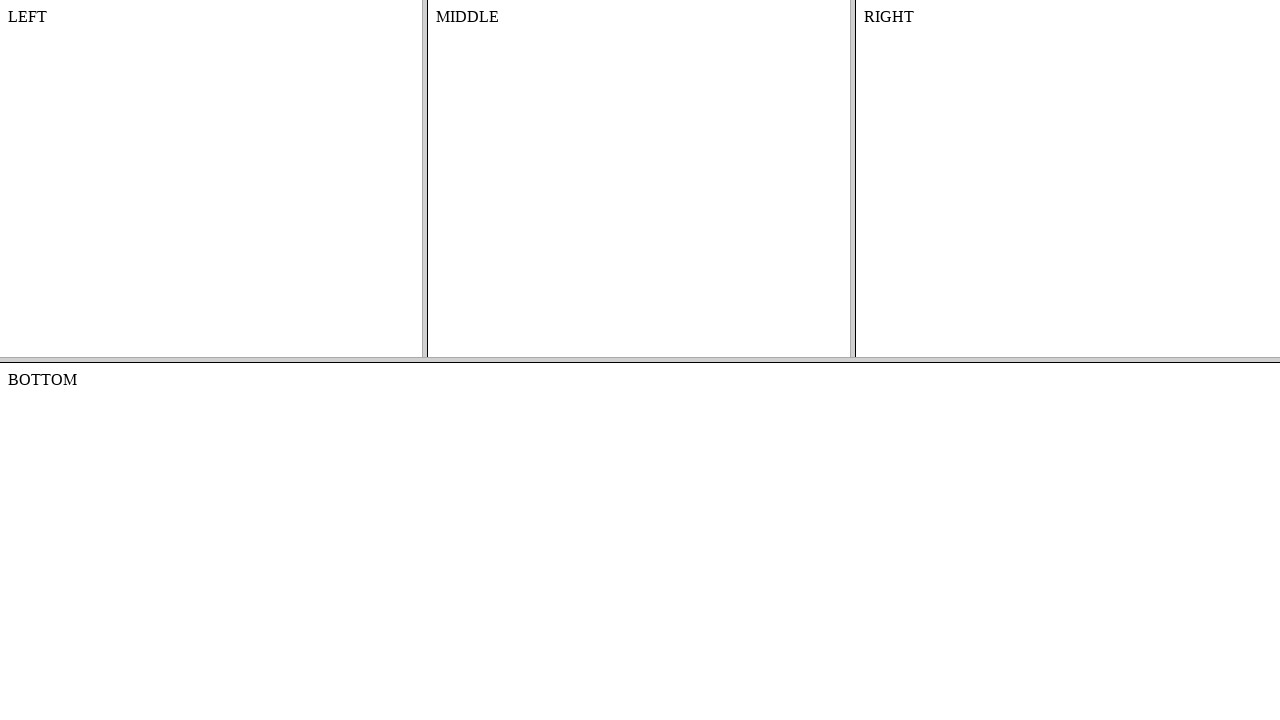

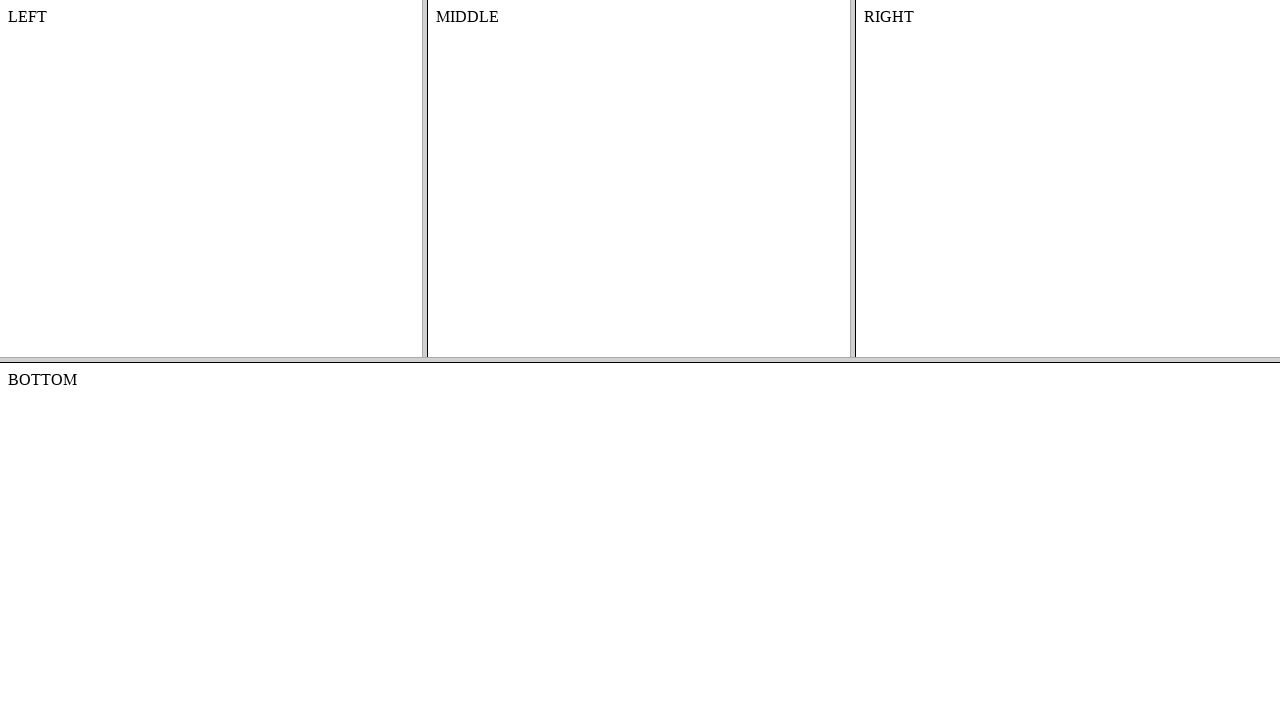